Tests an explicit wait scenario by waiting for a price to change to $100, clicking a book button, then calculating a mathematical answer based on a displayed value and submitting it.

Starting URL: http://suninjuly.github.io/explicit_wait2.html

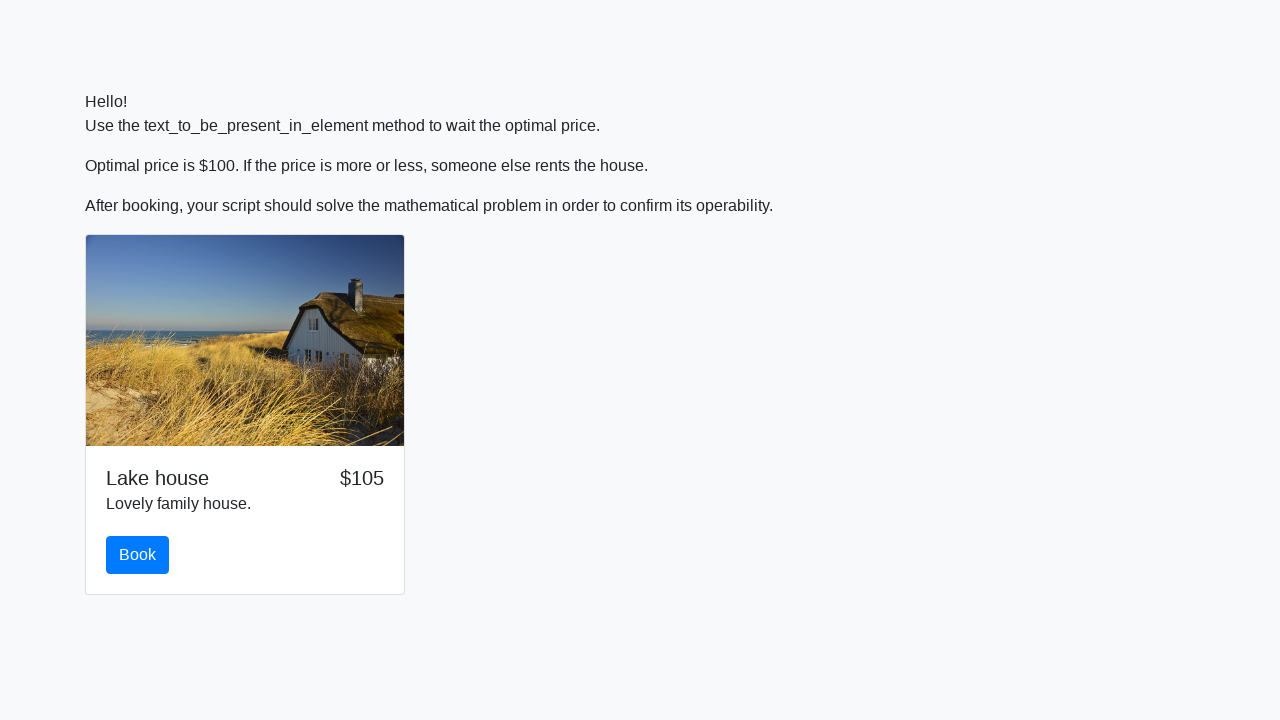

Waited for price to change to $100
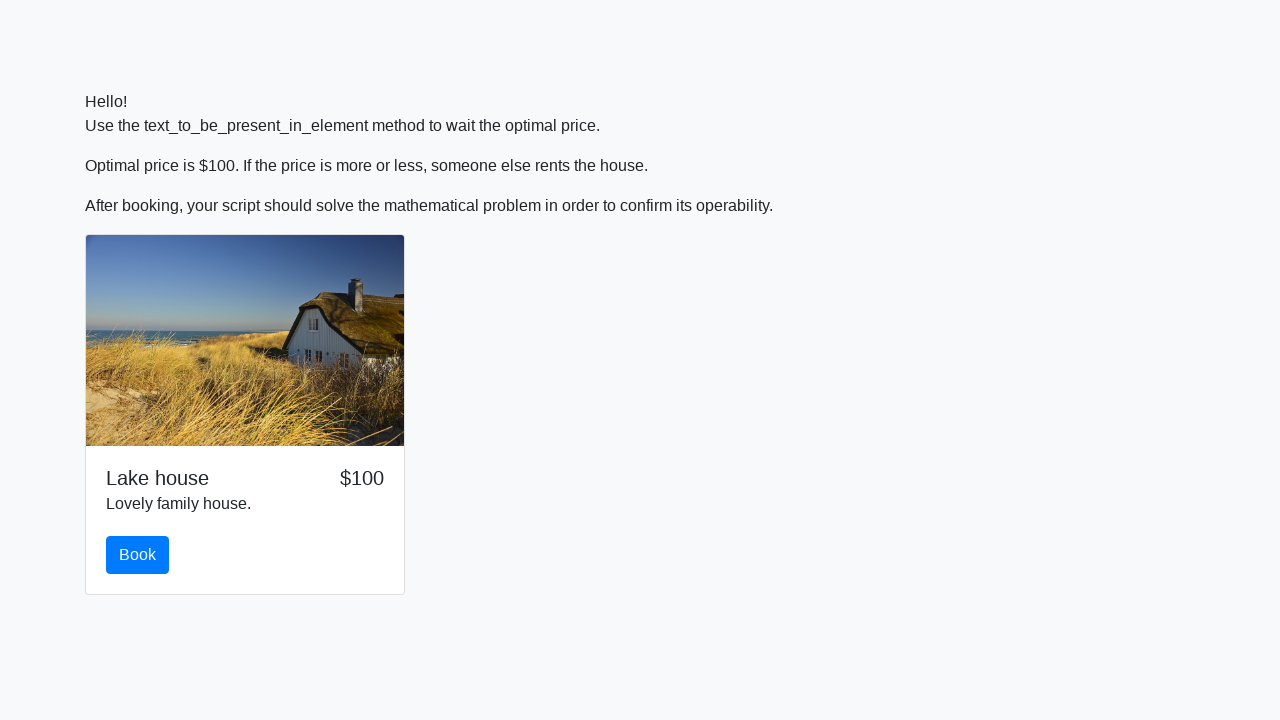

Clicked the book button at (138, 555) on #book
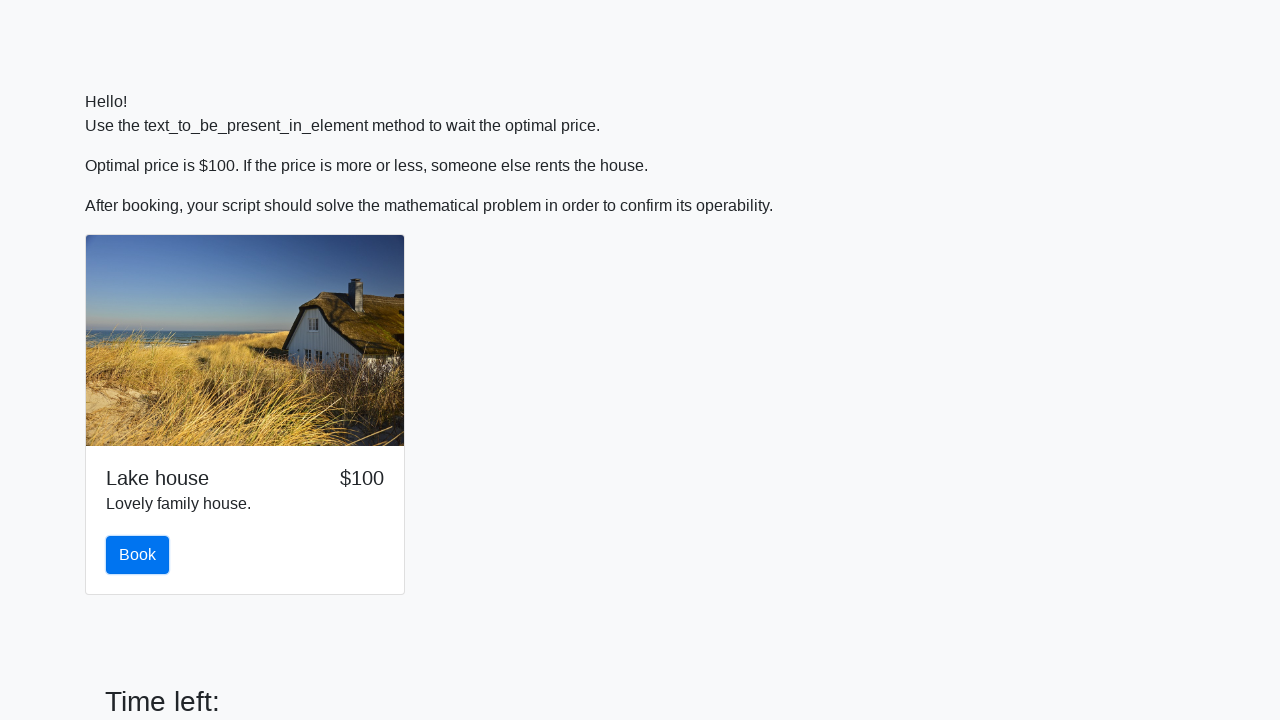

Retrieved input value for calculation: 235
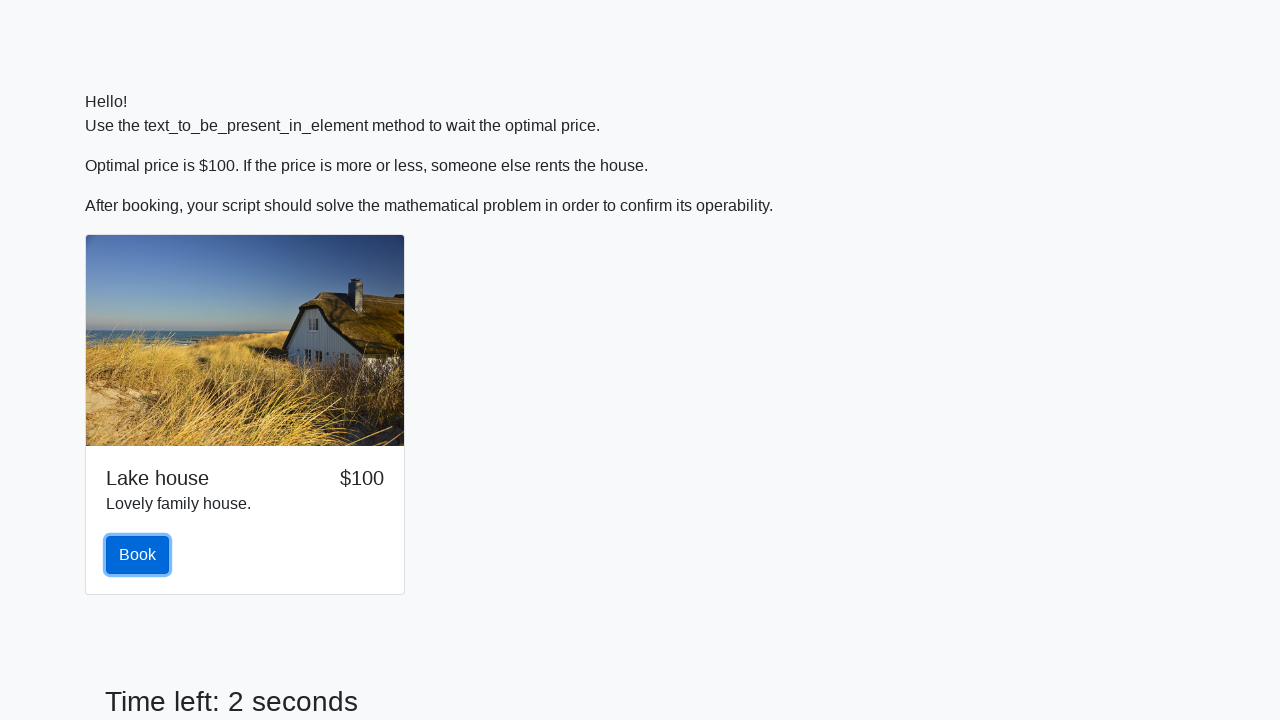

Calculated mathematical answer: 1.9411904131575948
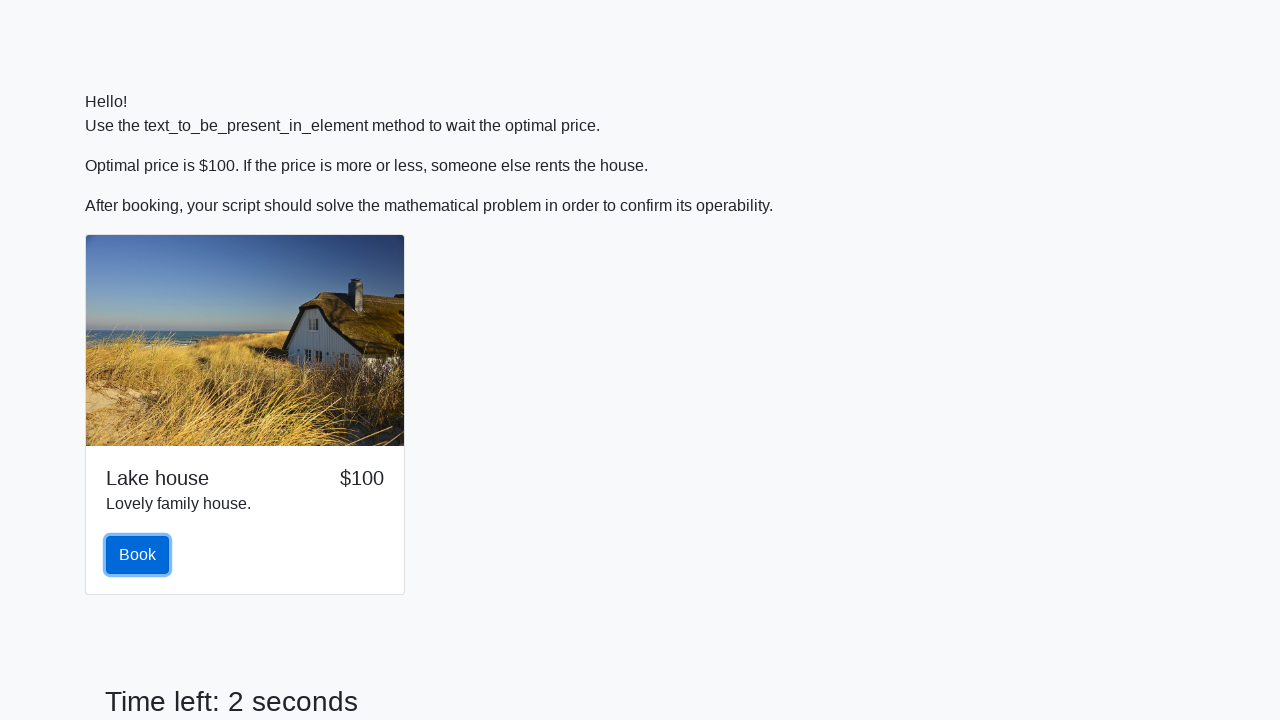

Filled in the calculated answer on #answer
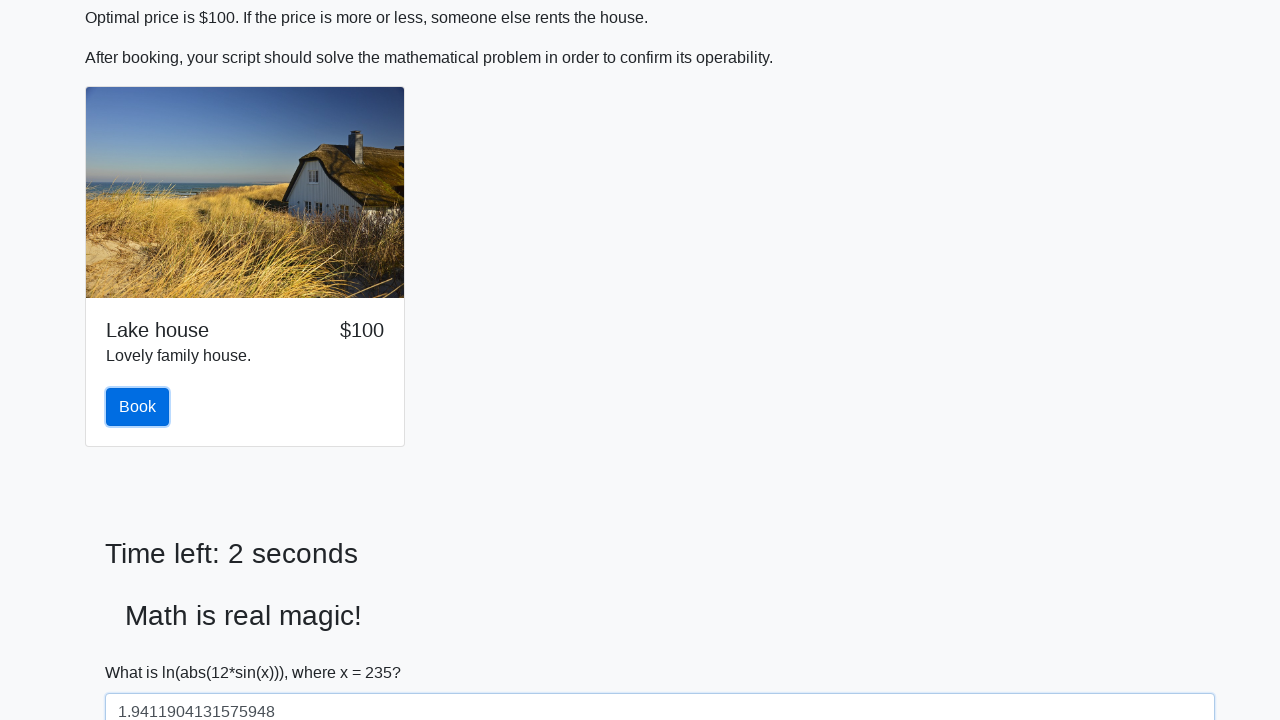

Clicked the solve button to submit the answer at (143, 651) on #solve
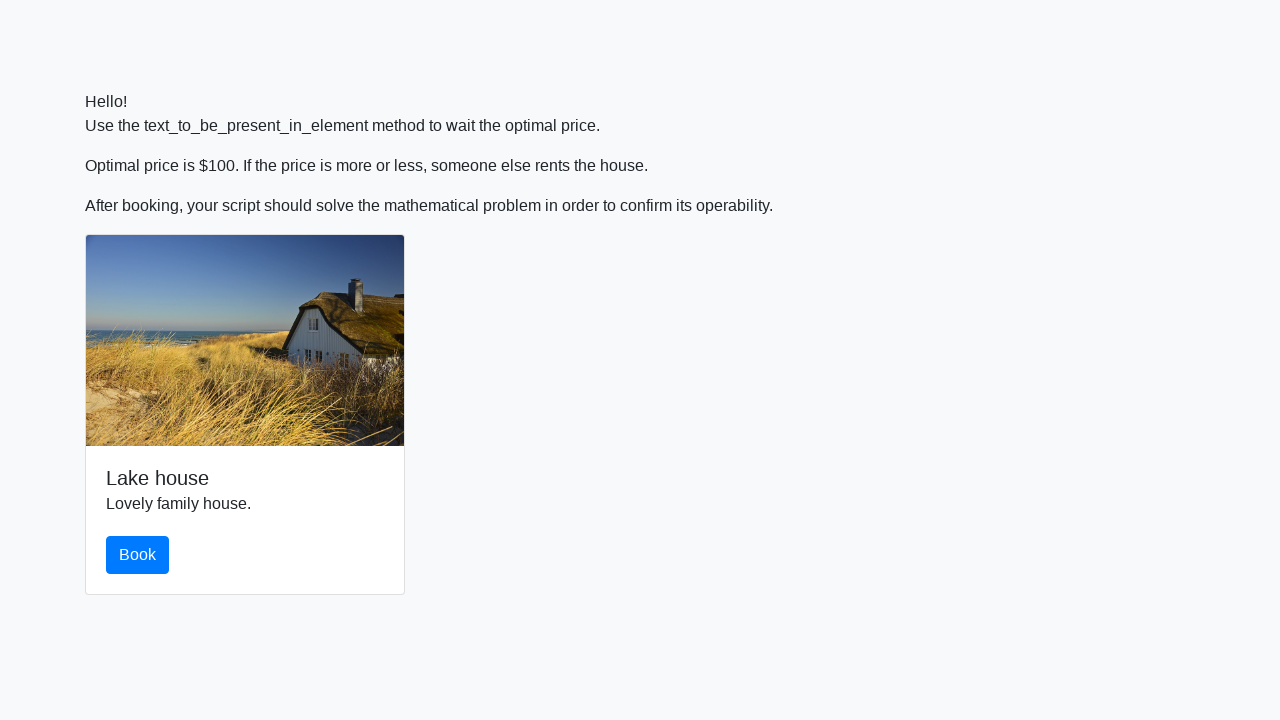

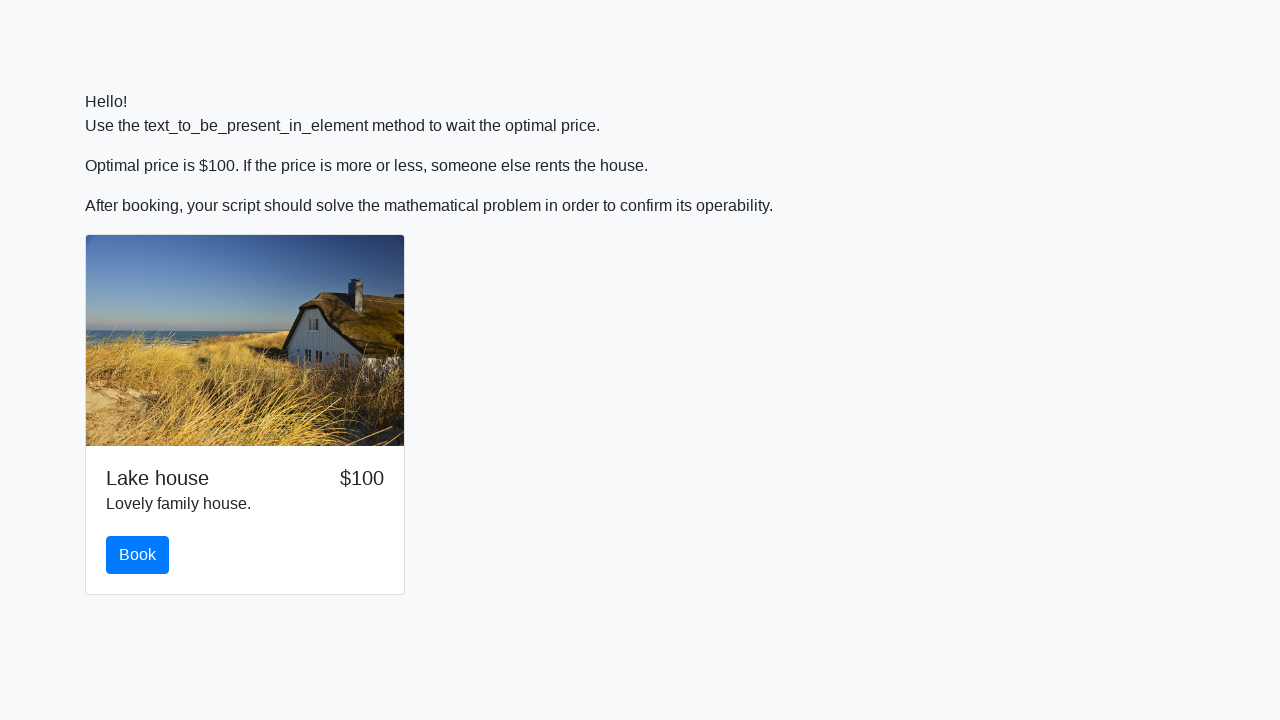